Navigates to a blog page, clicks a button to trigger an alert, and then accepts the alert

Starting URL: https://omayo.blogspot.com/

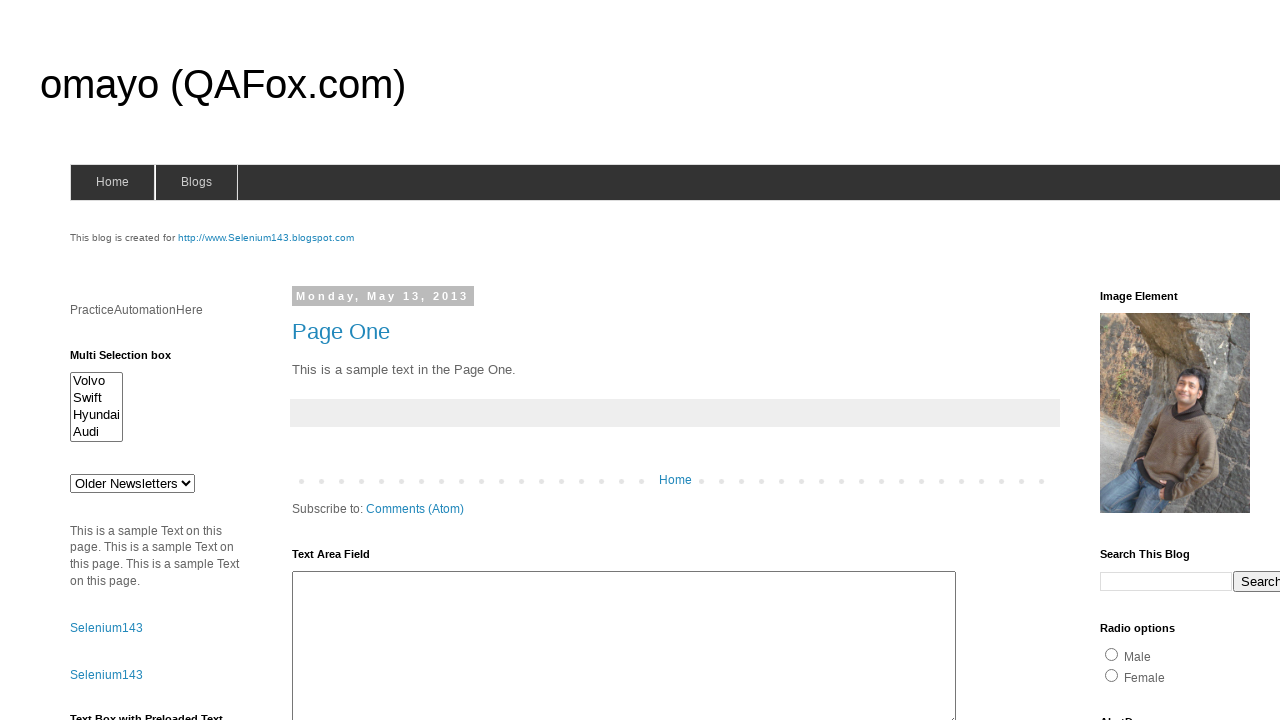

Navigated to omayo.blogspot.com
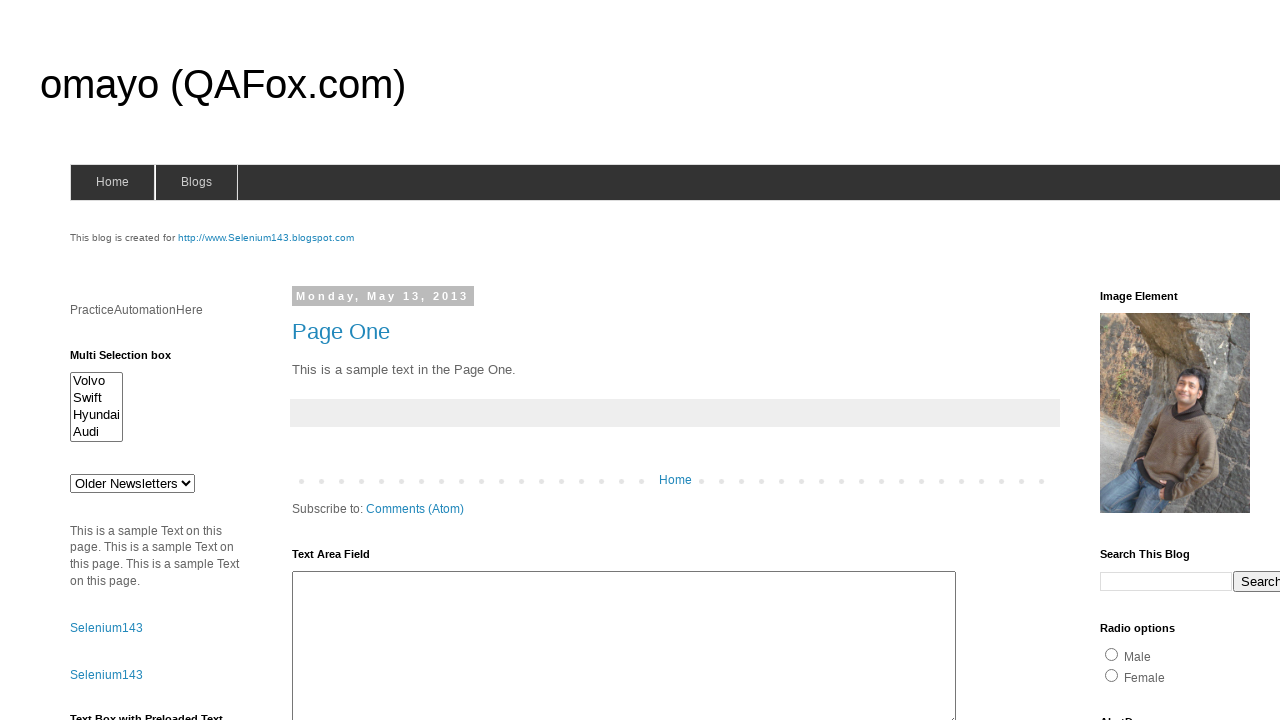

Clicked alert button to trigger dialog at (1154, 361) on #alert1
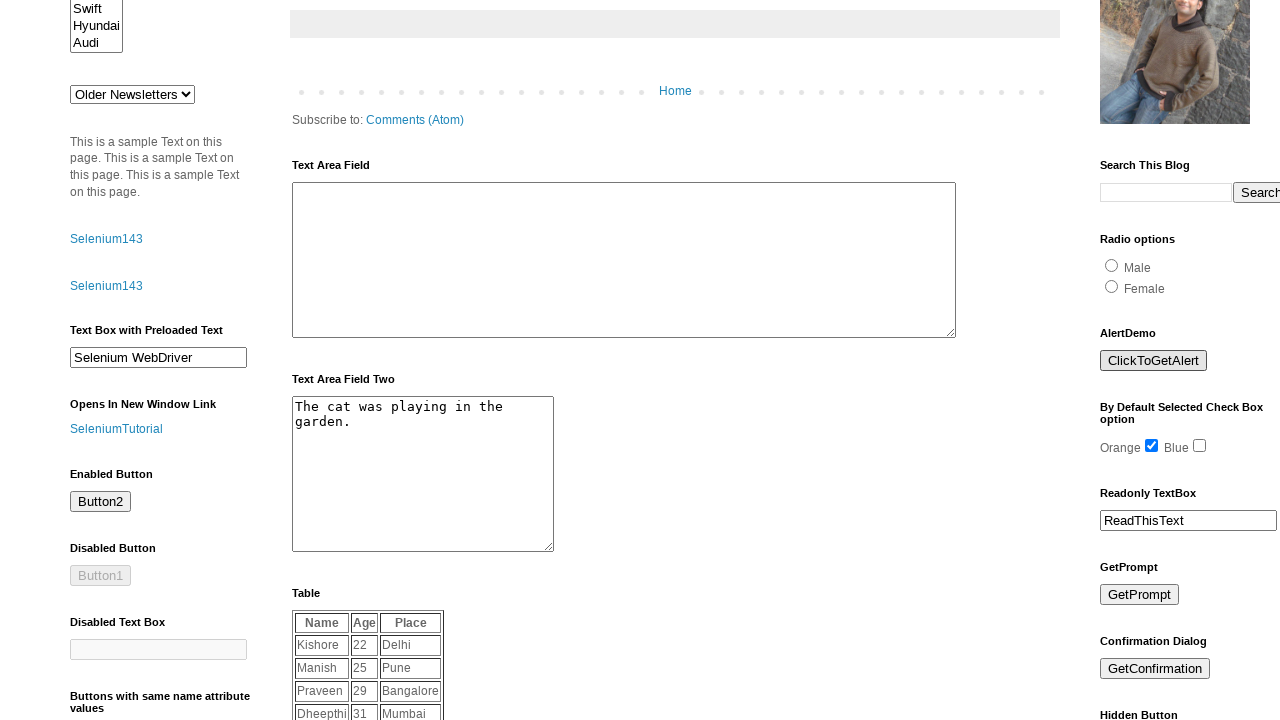

Set up dialog handler to accept alerts
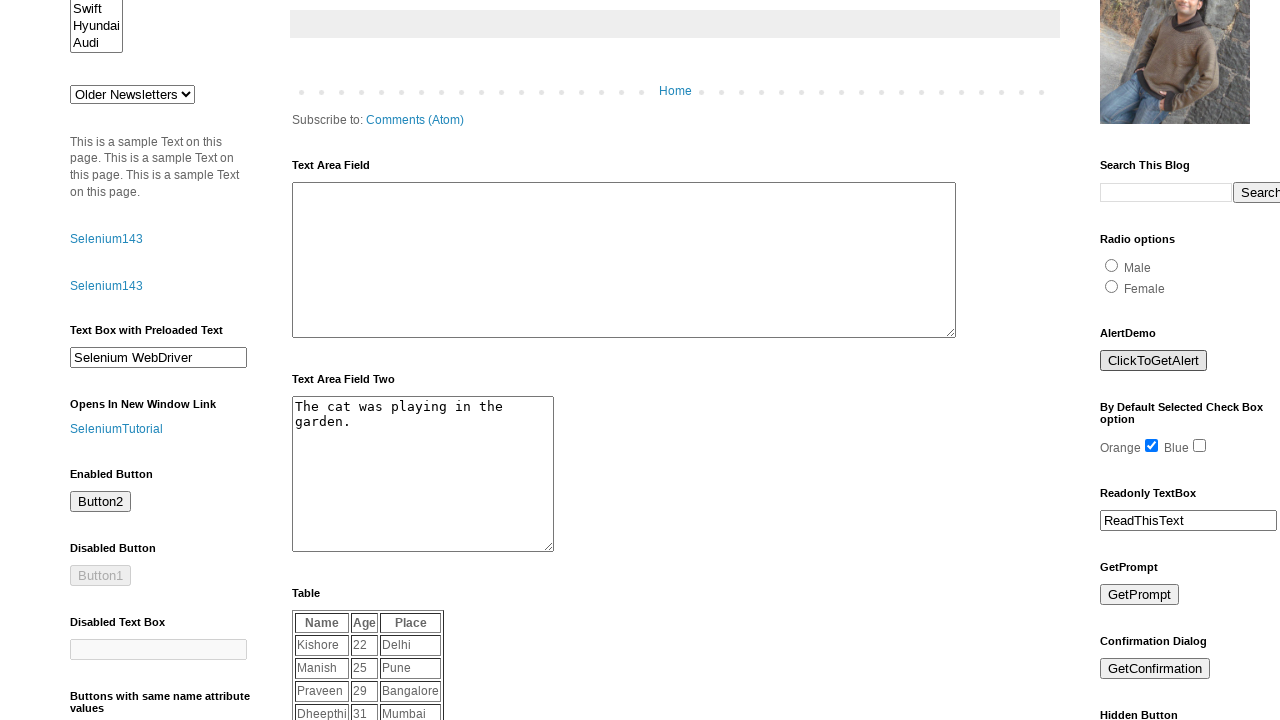

Processed any pending dialogs
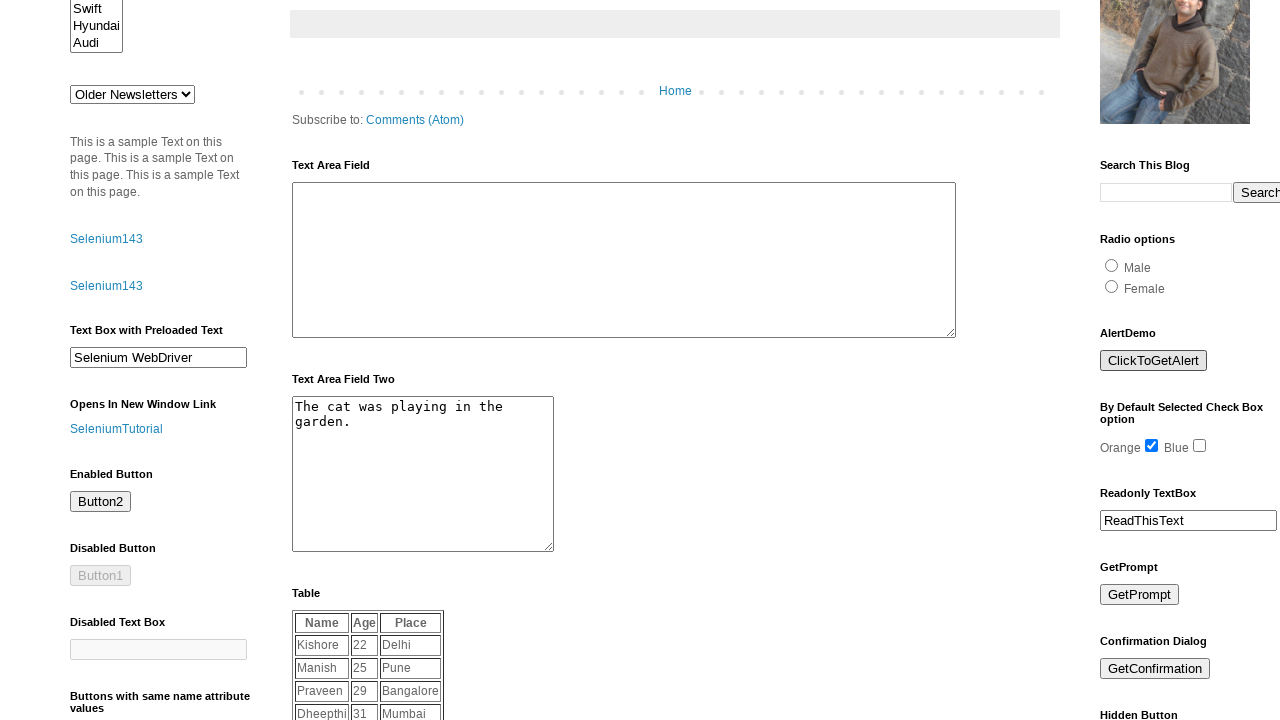

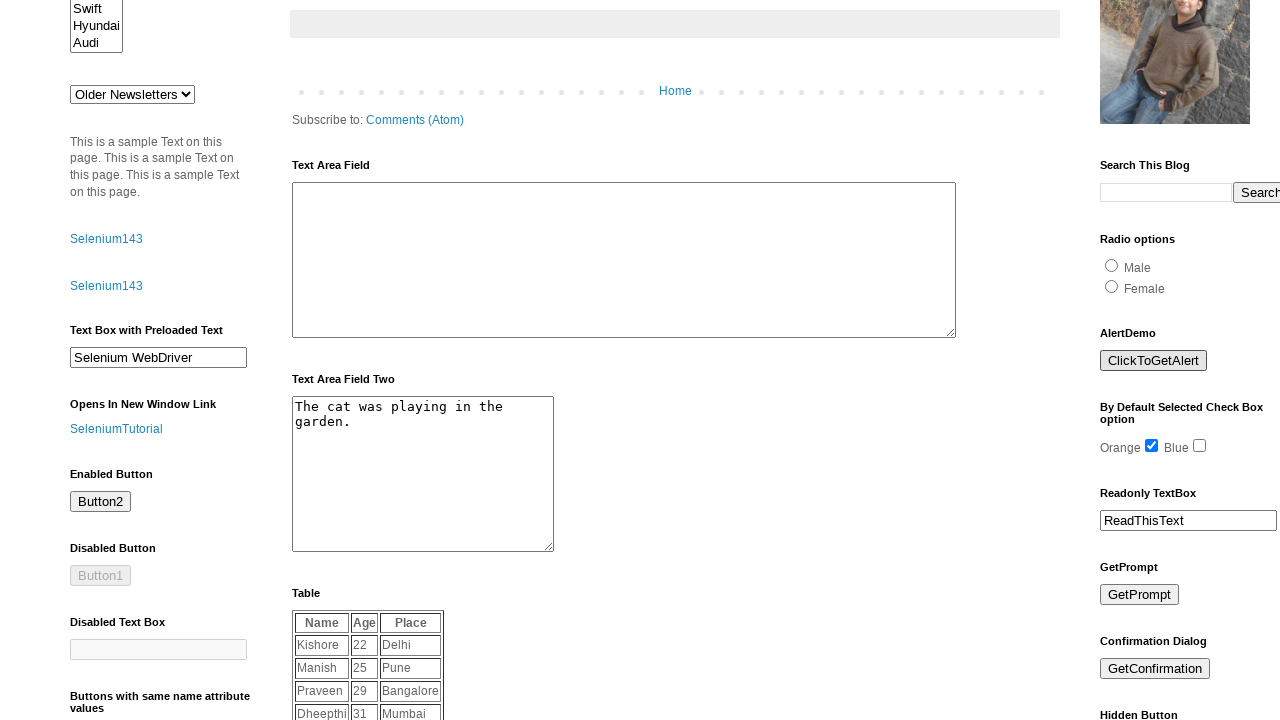